Verifies that the page title matches the expected title for the music equipment store

Starting URL: https://pop-music.ru/

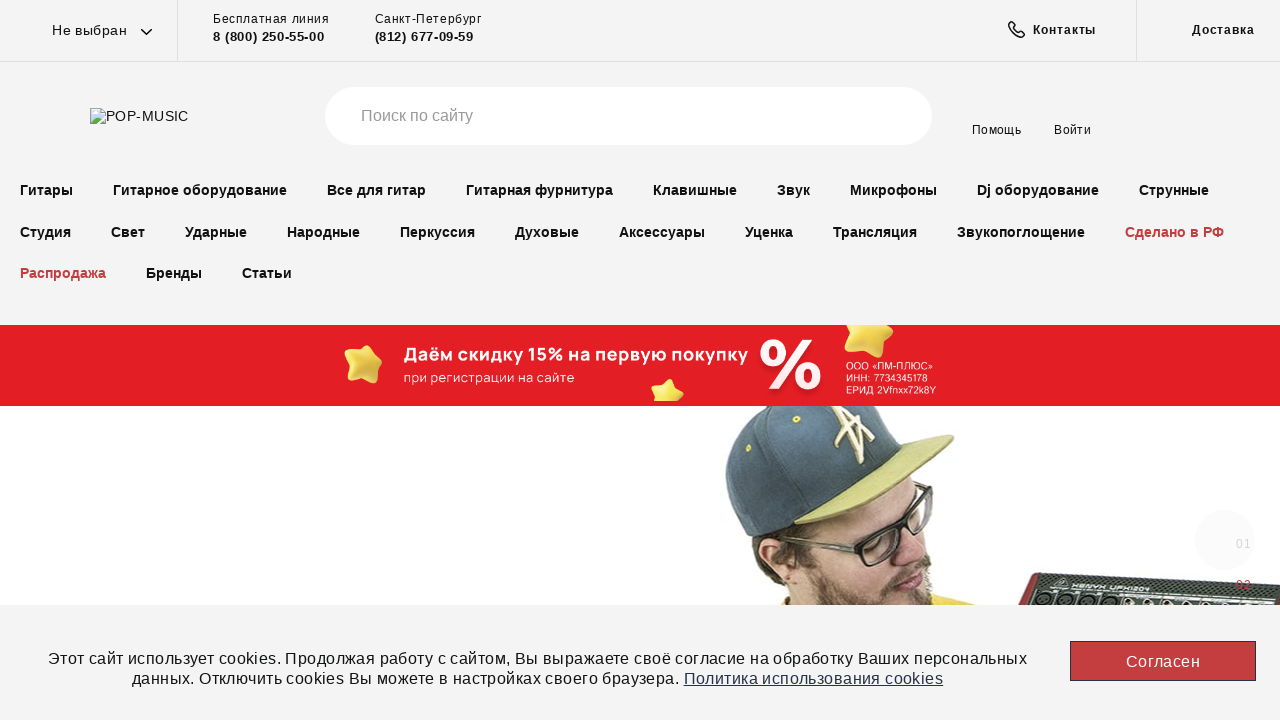

Verified page title matches expected title for music equipment store
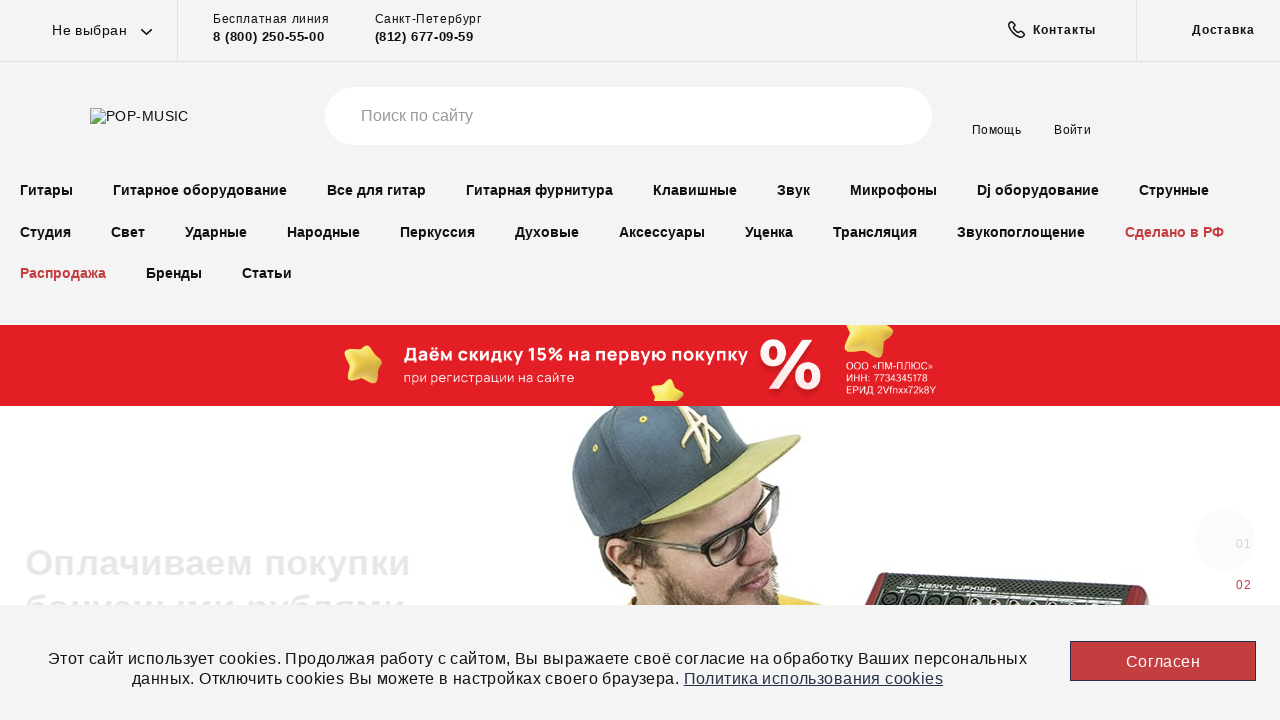

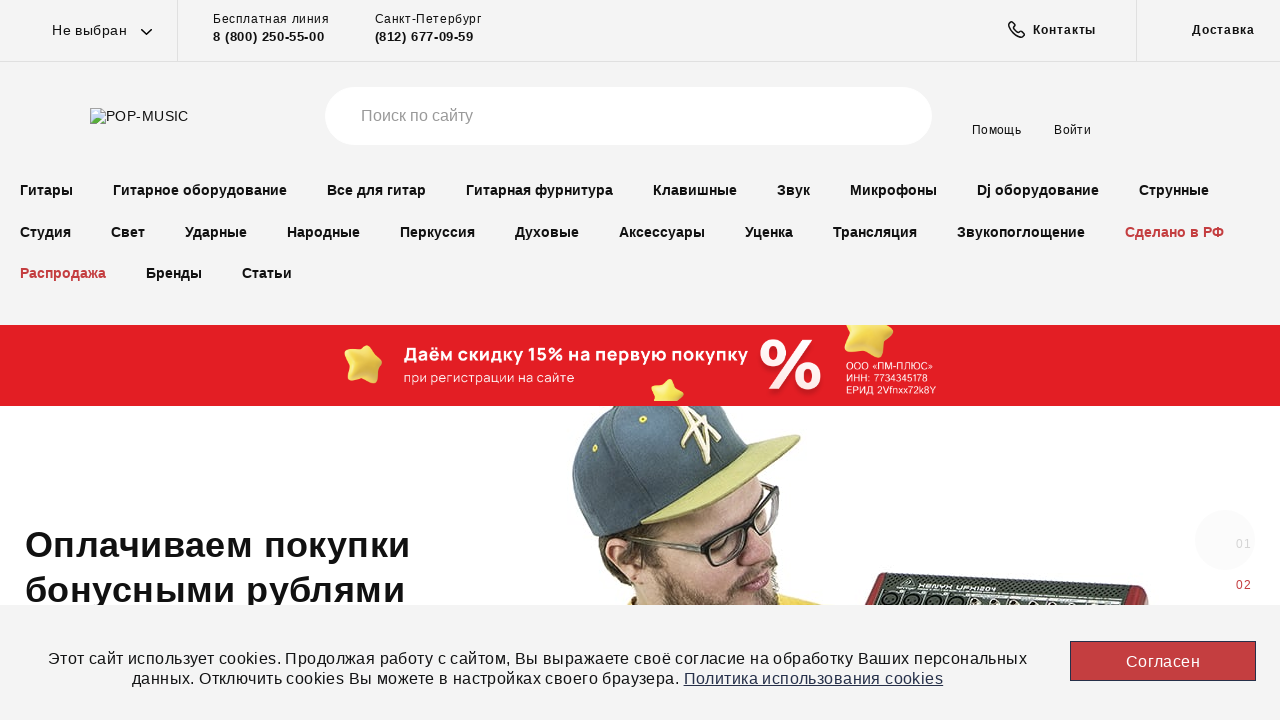